Tests form control interactions on a login practice page including selecting a radio button, choosing an option from a dropdown, and checking/unchecking a checkbox

Starting URL: https://rahulshettyacademy.com/loginpagePractise/

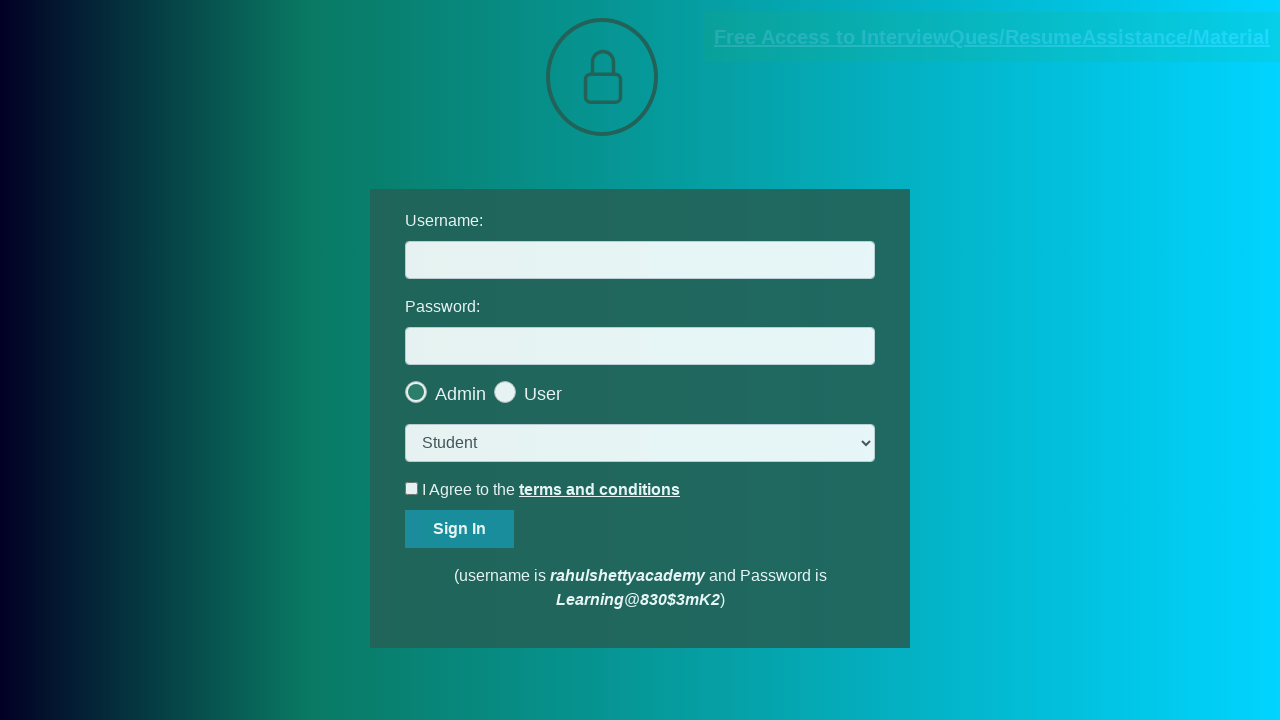

Clicked the last radio button to select 'User' option at (543, 394) on .radiotextsty >> nth=-1
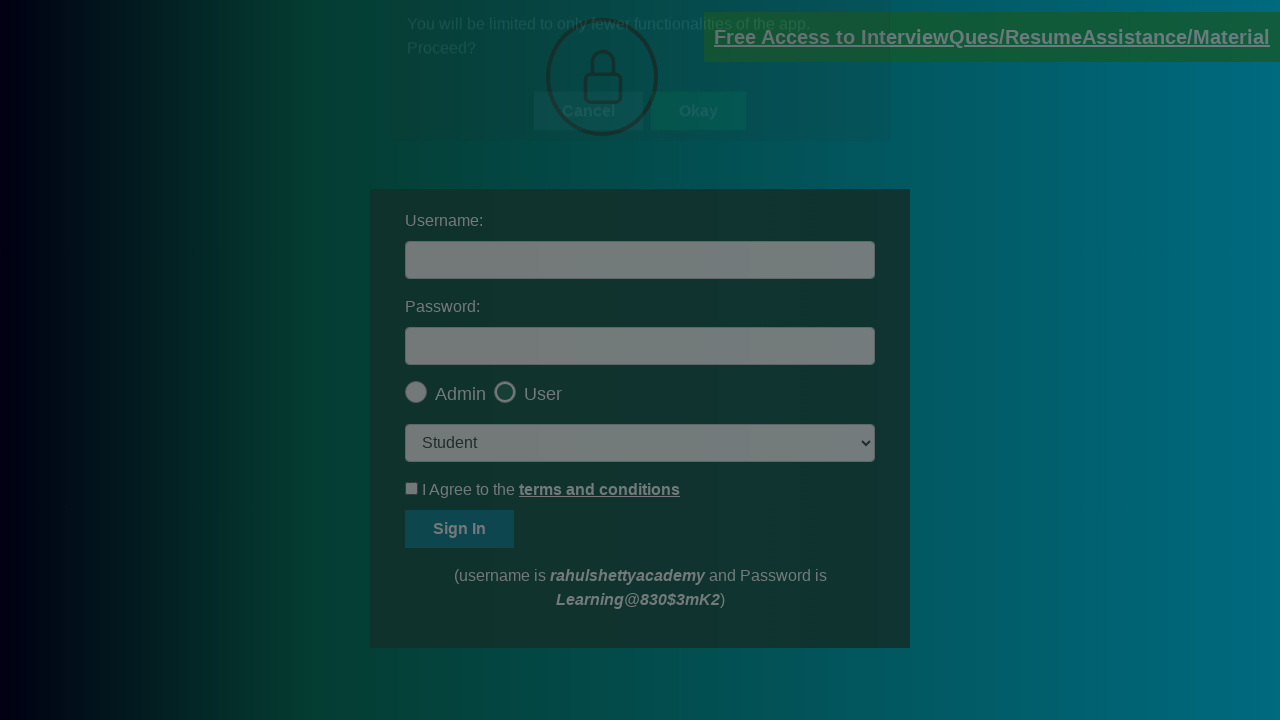

Clicked the okay button on the popup at (698, 144) on #okayBtn
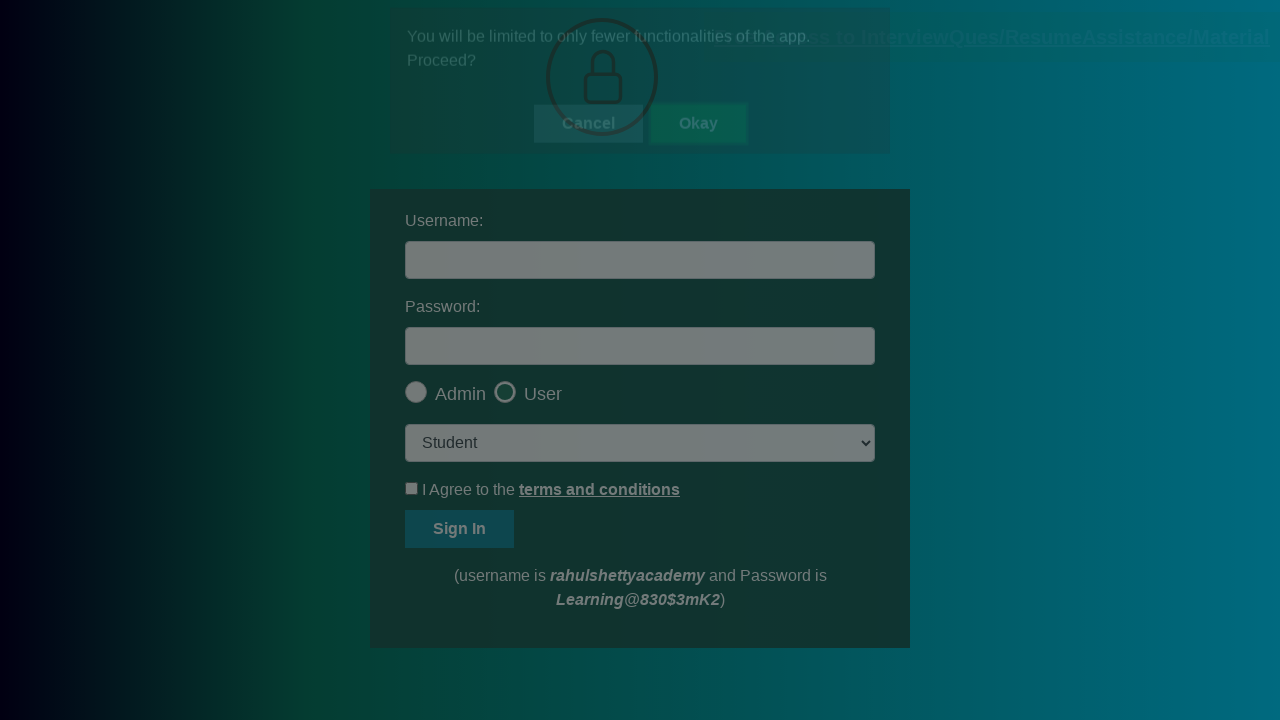

Selected 'consult' option from the dropdown on select.form-control
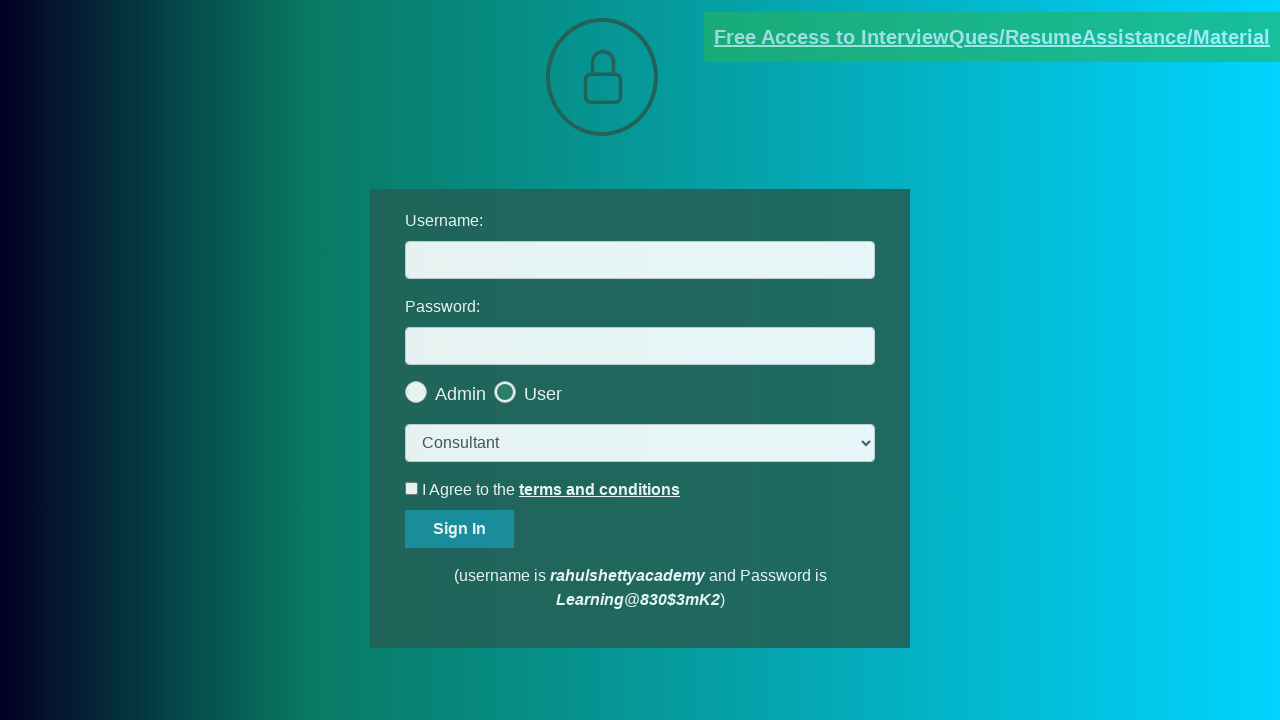

Checked the terms checkbox at (412, 488) on #terms
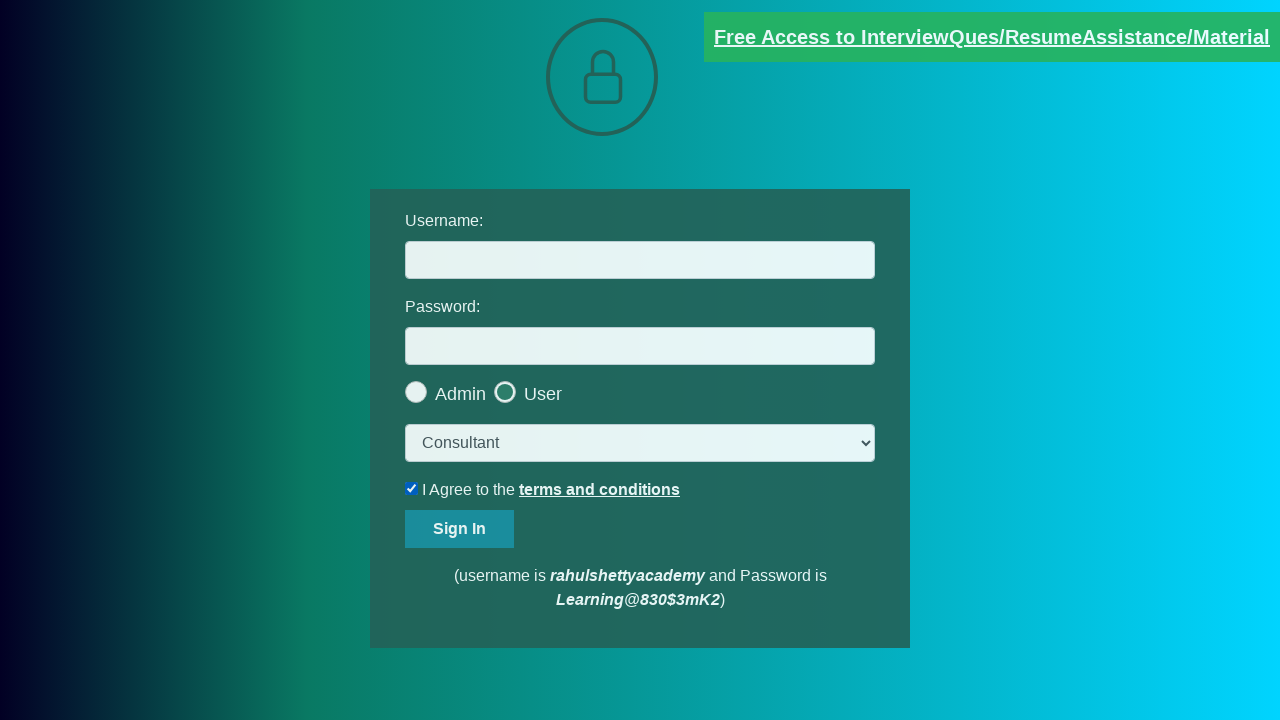

Unchecked the terms checkbox at (412, 488) on #terms
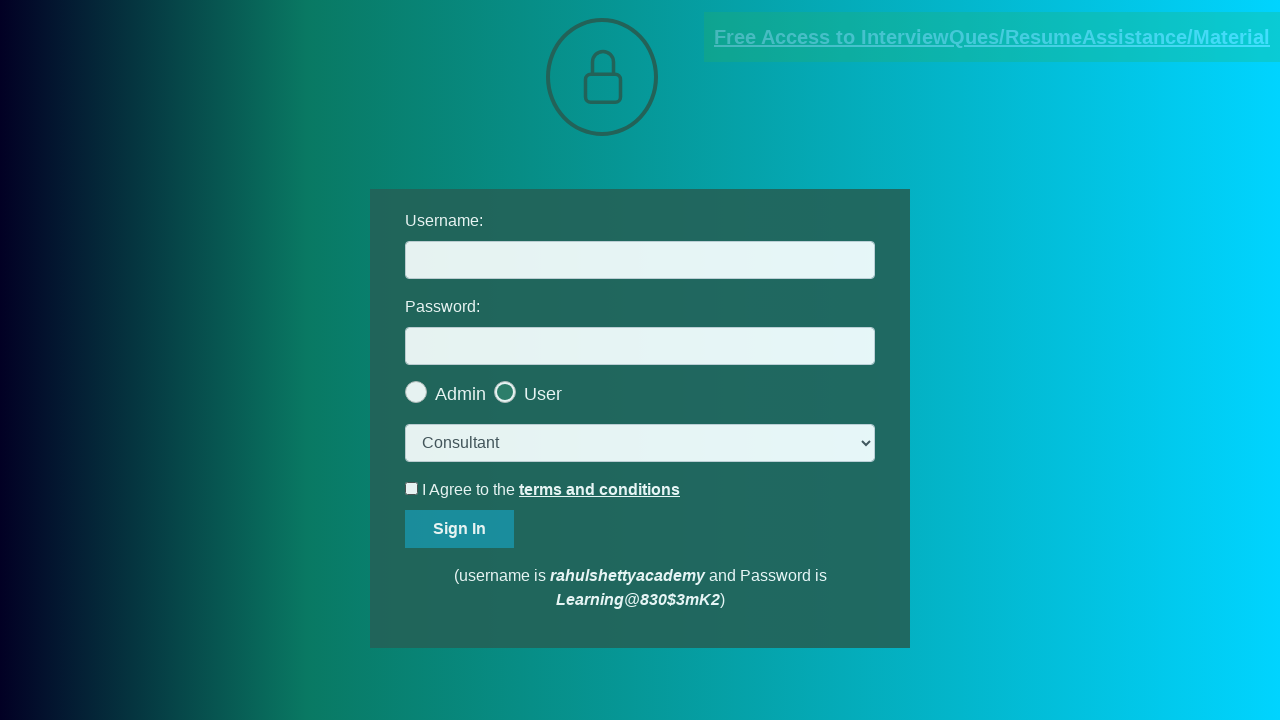

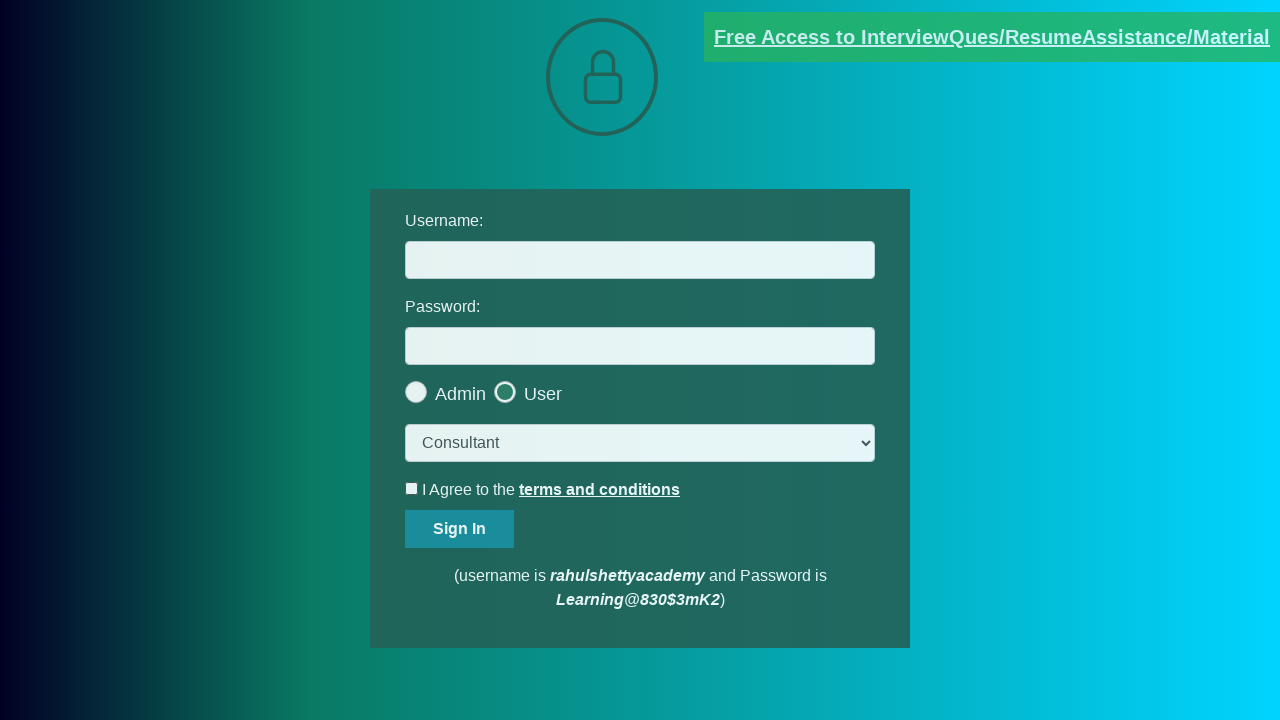